Tests that entered text is trimmed when saving edits

Starting URL: https://demo.playwright.dev/todomvc

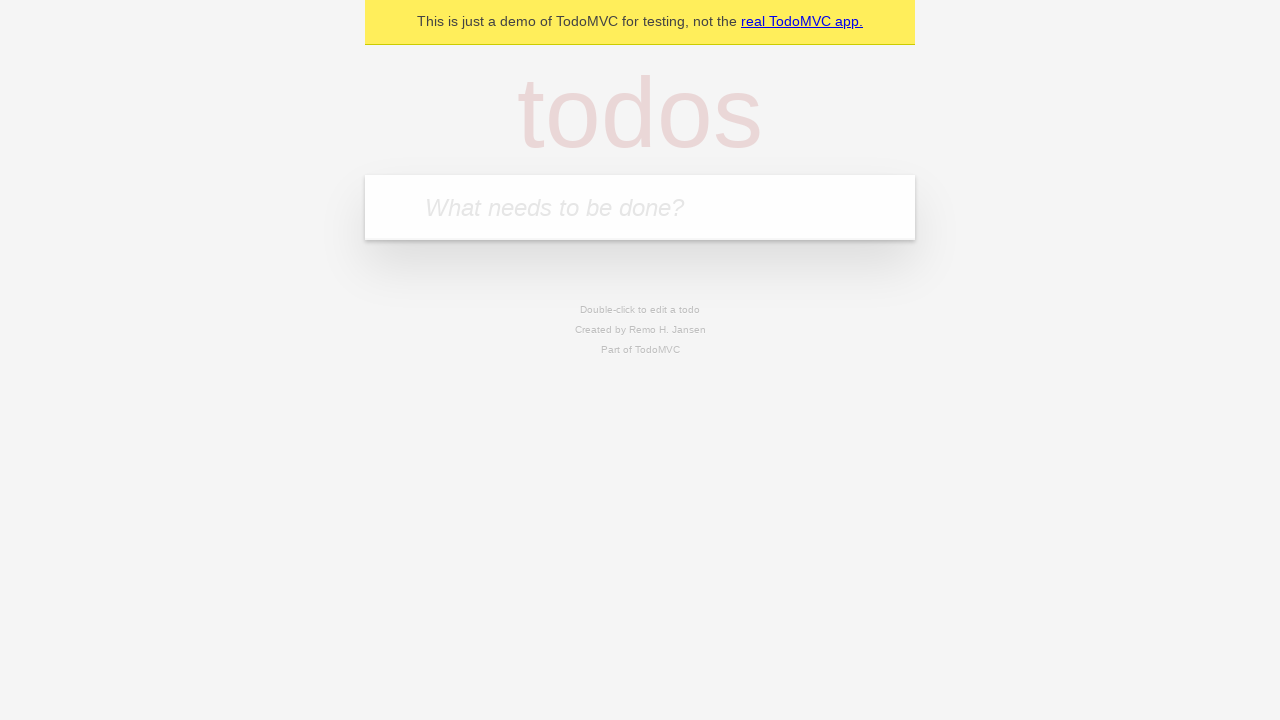

Filled new todo field with 'buy some cheese' on internal:attr=[placeholder="What needs to be done?"i]
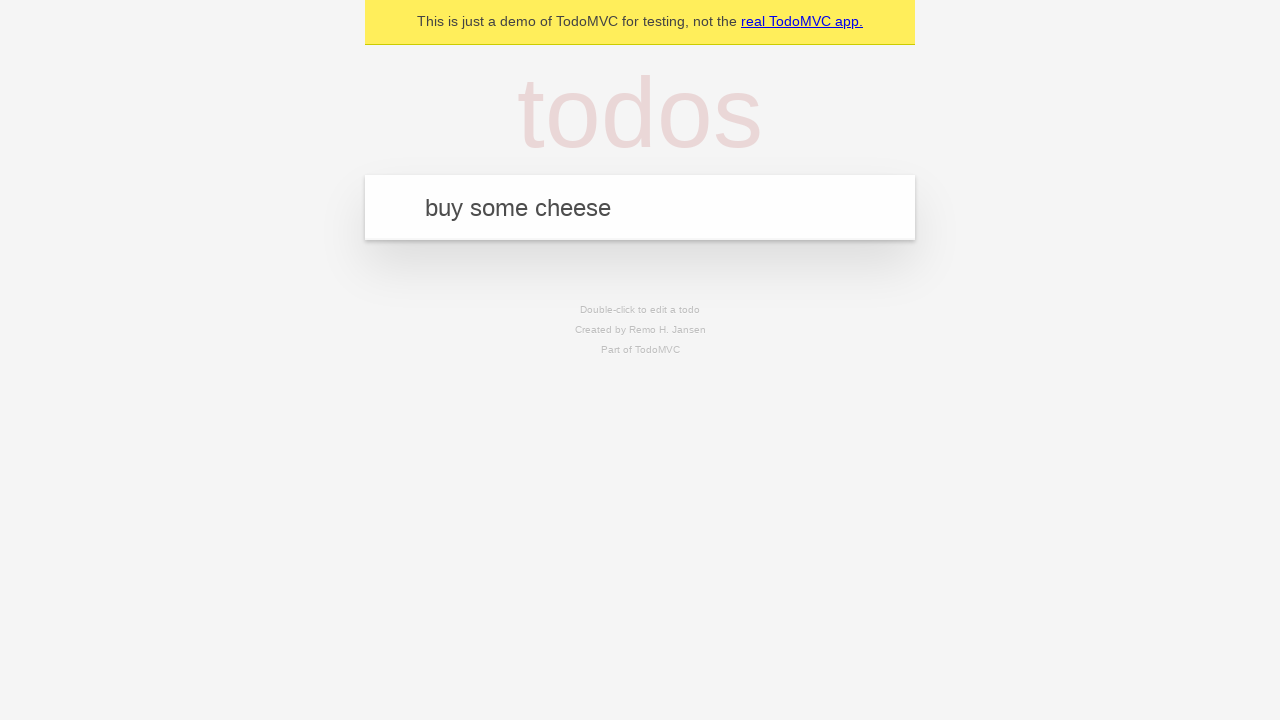

Pressed Enter to create todo 'buy some cheese' on internal:attr=[placeholder="What needs to be done?"i]
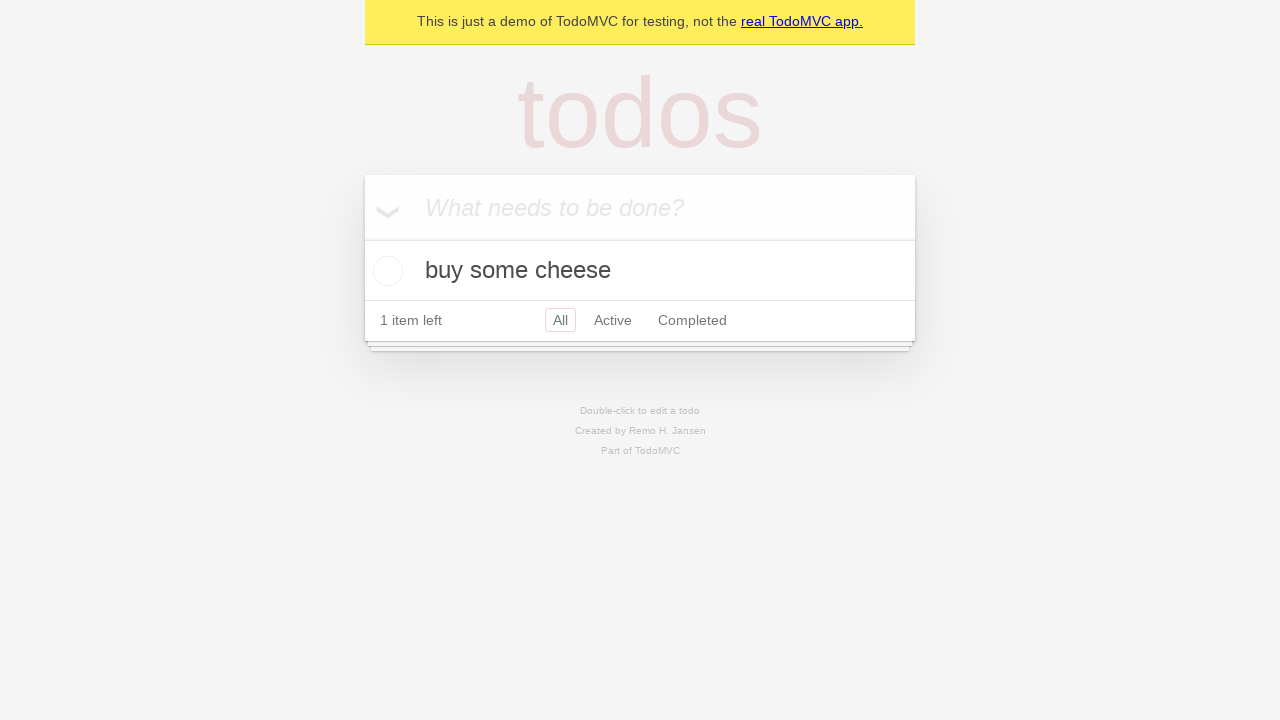

Filled new todo field with 'feed the cat' on internal:attr=[placeholder="What needs to be done?"i]
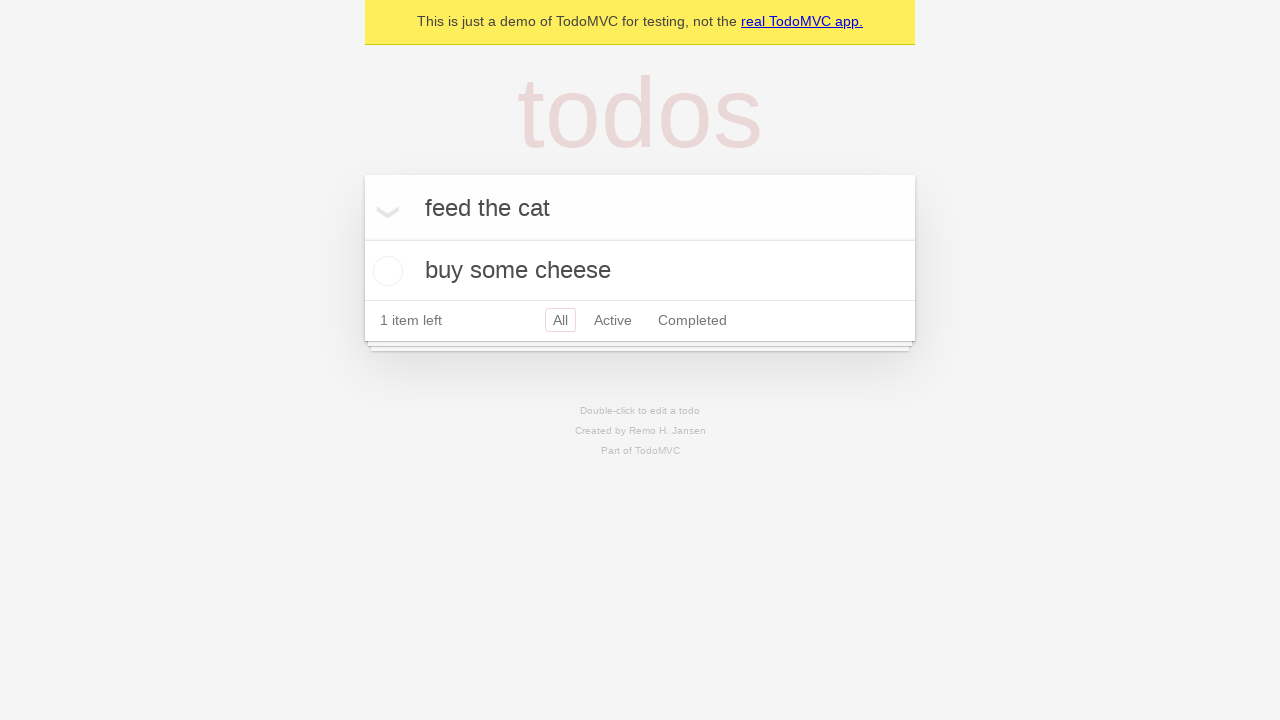

Pressed Enter to create todo 'feed the cat' on internal:attr=[placeholder="What needs to be done?"i]
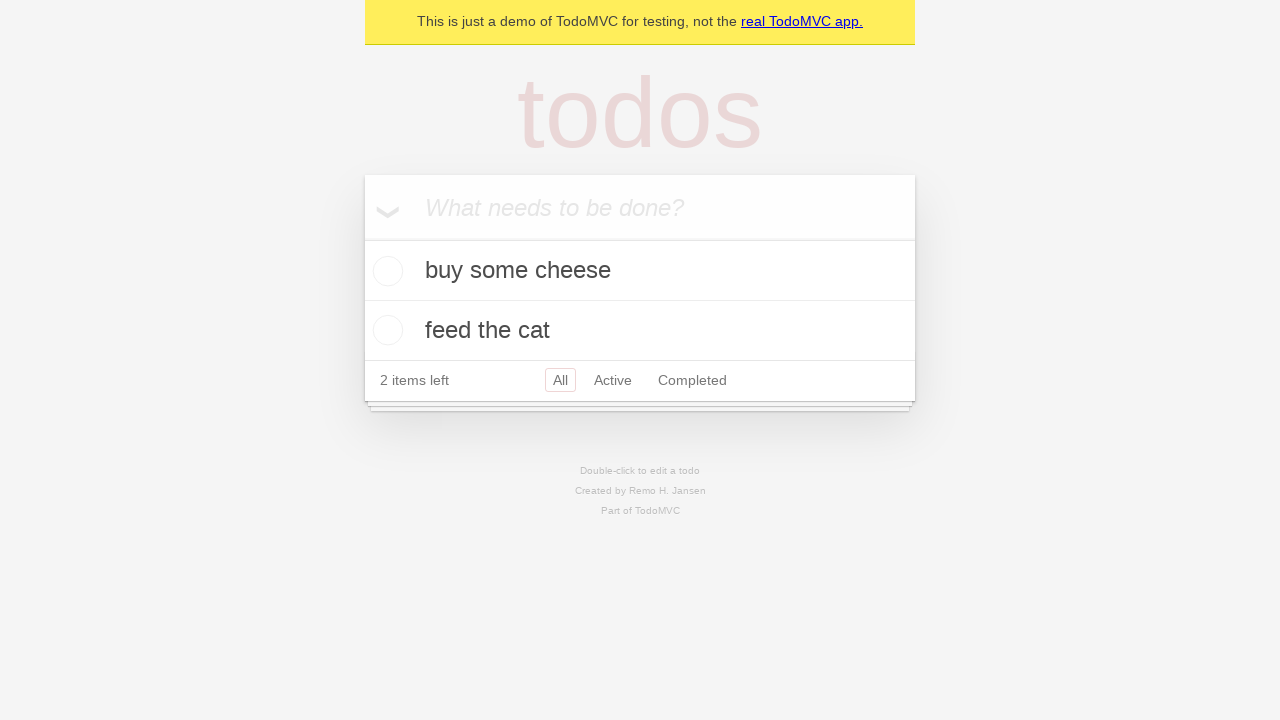

Filled new todo field with 'book a doctors appointment' on internal:attr=[placeholder="What needs to be done?"i]
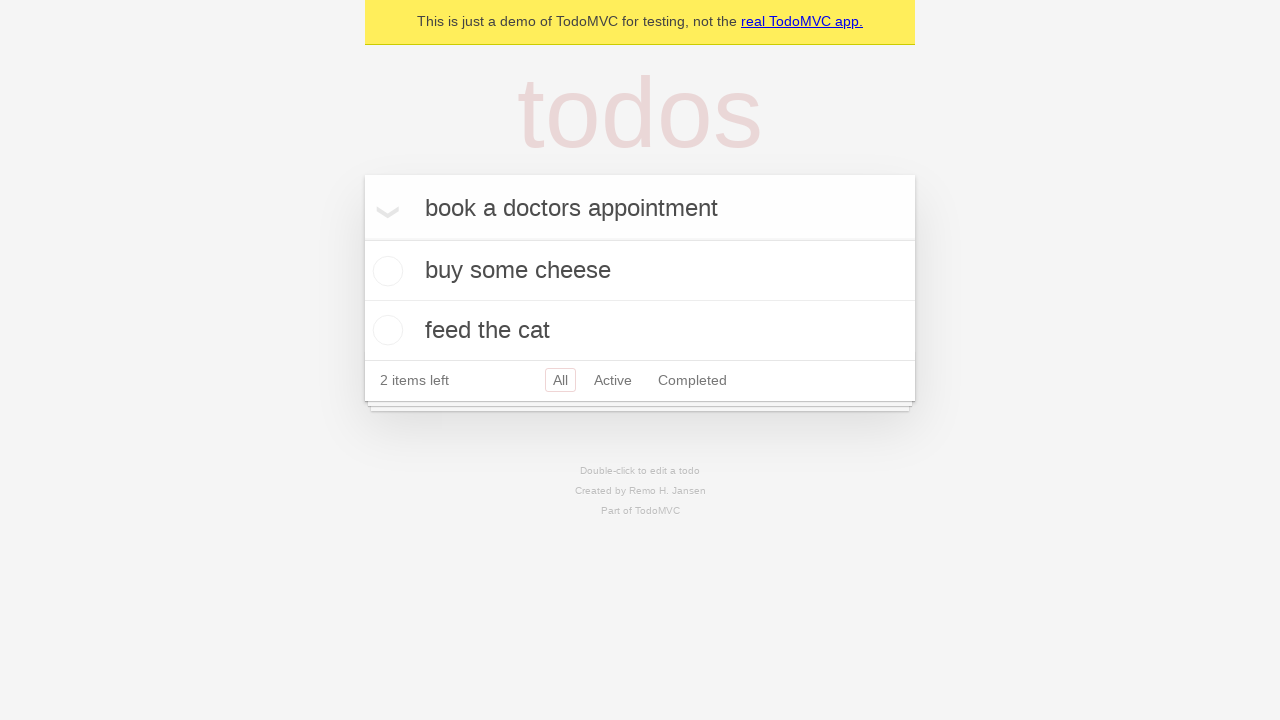

Pressed Enter to create todo 'book a doctors appointment' on internal:attr=[placeholder="What needs to be done?"i]
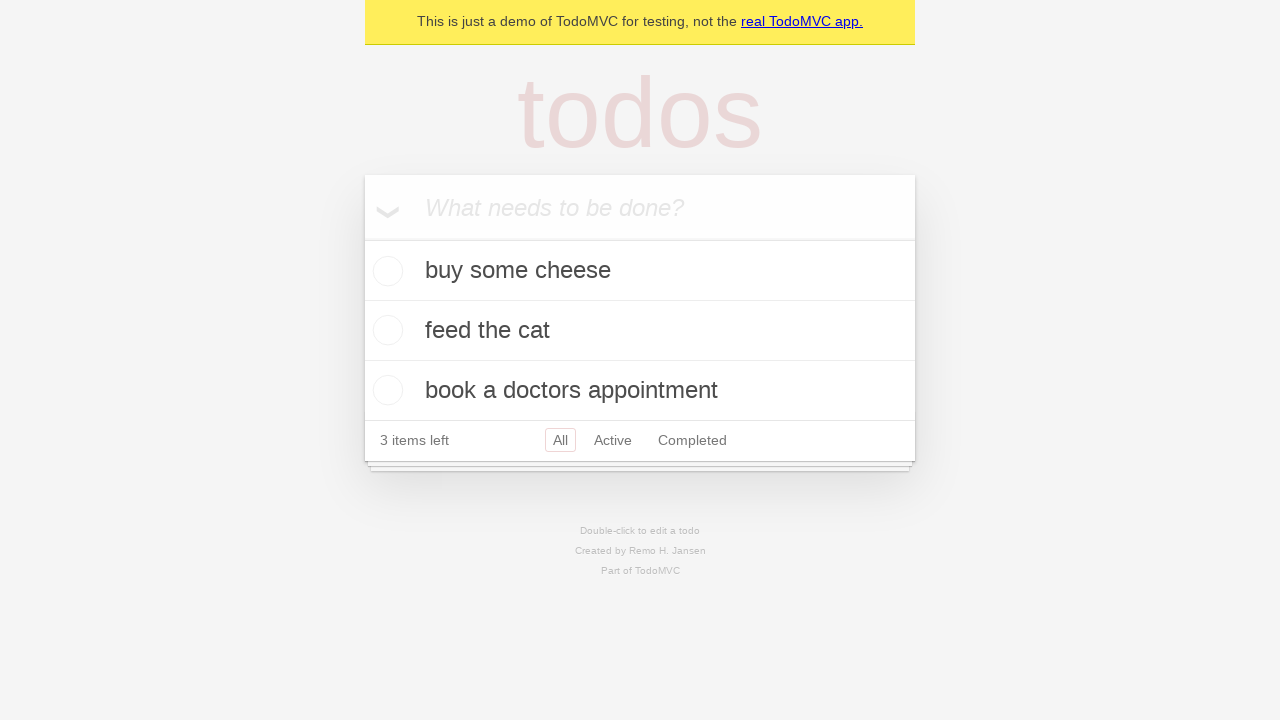

Double-clicked second todo item to enter edit mode at (640, 331) on [data-testid='todo-item'] >> nth=1
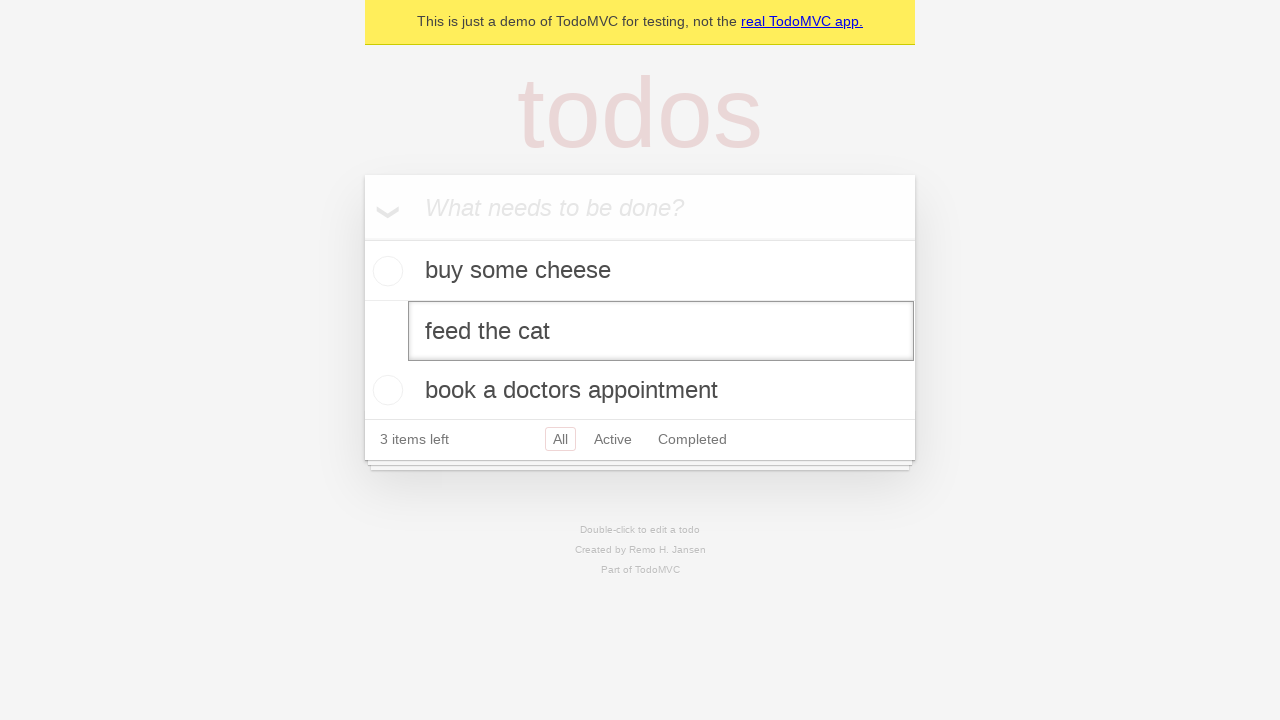

Filled edit field with '    buy some sausages    ' (with whitespace) on [data-testid='todo-item'] >> nth=1 >> internal:role=textbox[name="Edit"i]
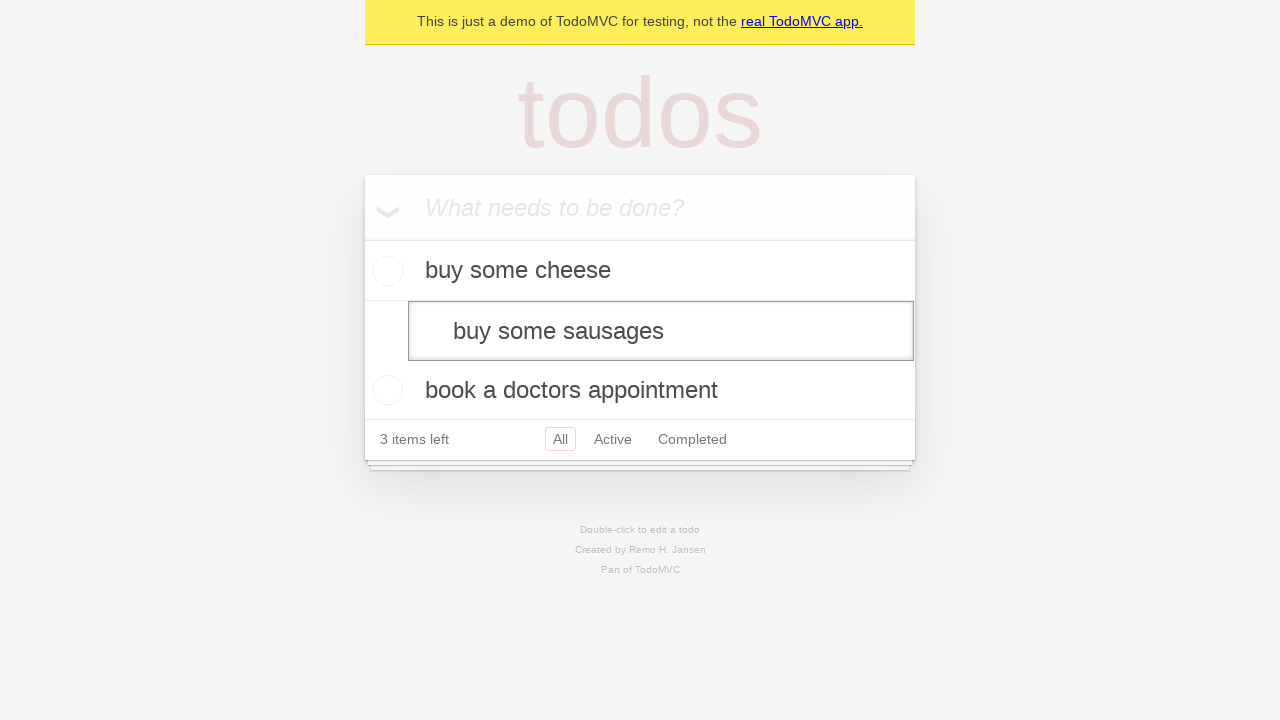

Pressed Enter to save edited todo with trimmed text on [data-testid='todo-item'] >> nth=1 >> internal:role=textbox[name="Edit"i]
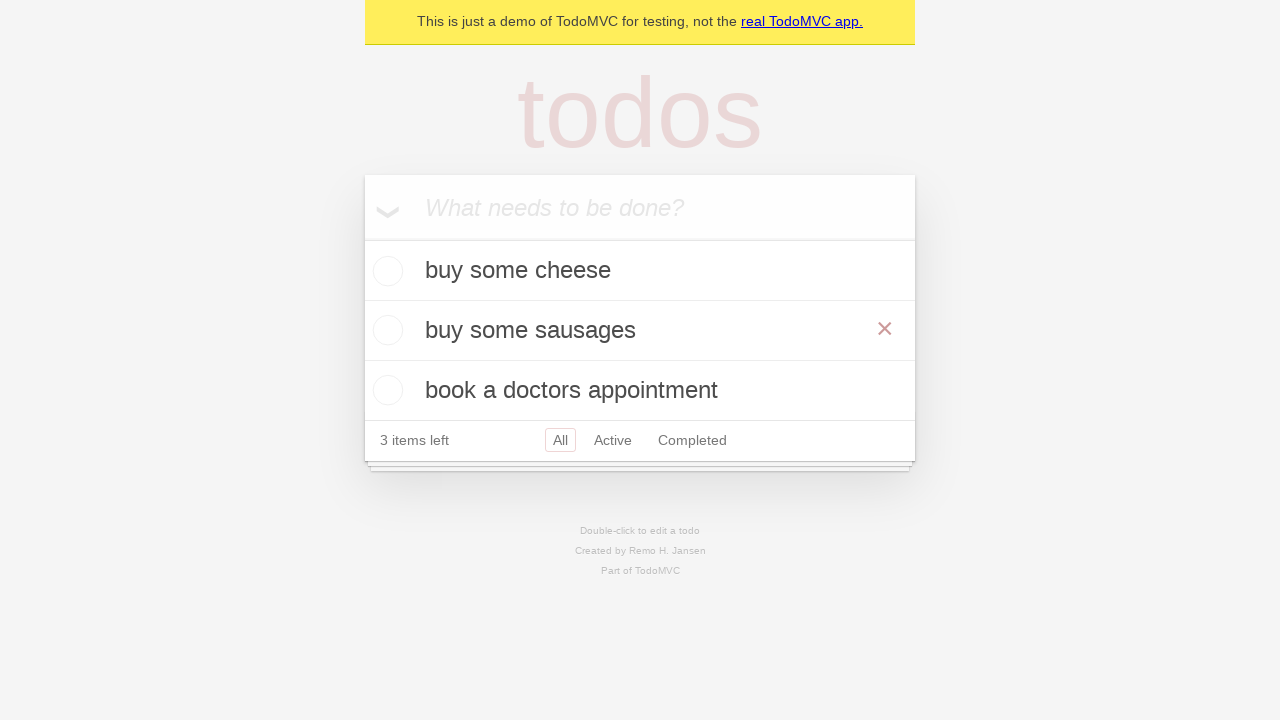

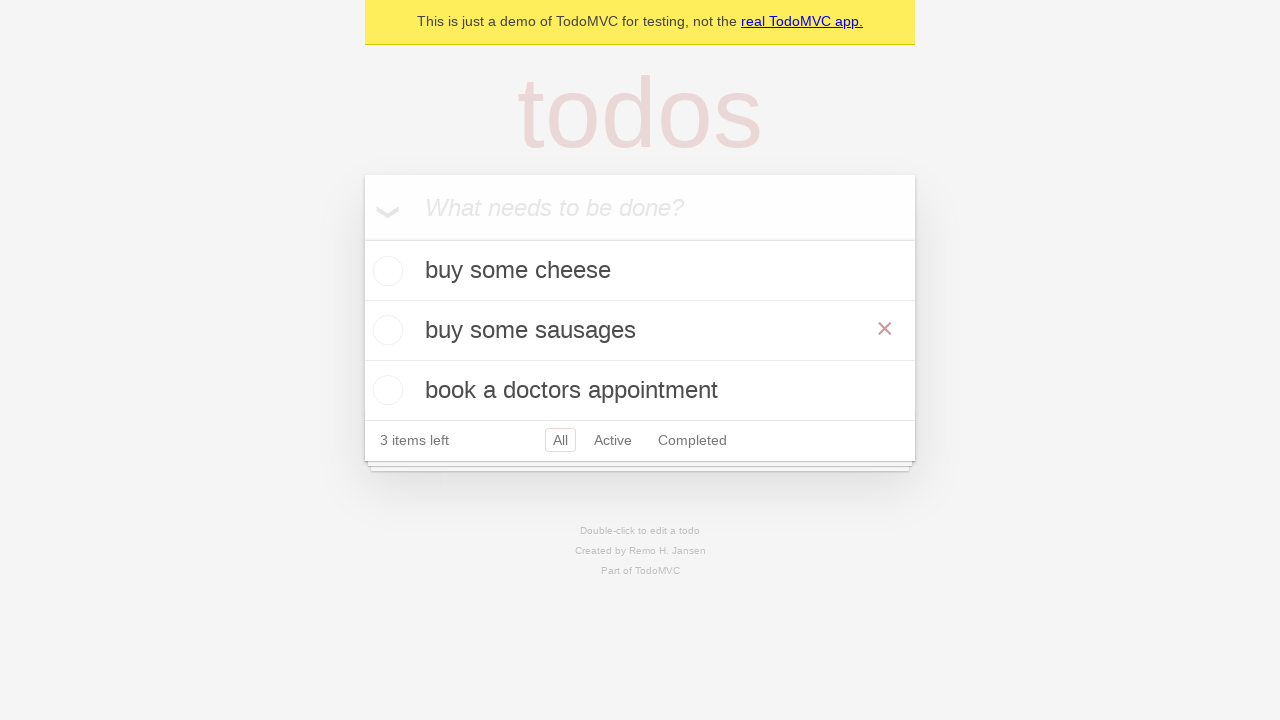